Tests keyboard shortcuts functionality by entering text in a text field, selecting all with Ctrl+A, copying with Ctrl+C, tabbing to the next field, and pasting with Ctrl+V

Starting URL: https://text-compare.com/#google_vignette

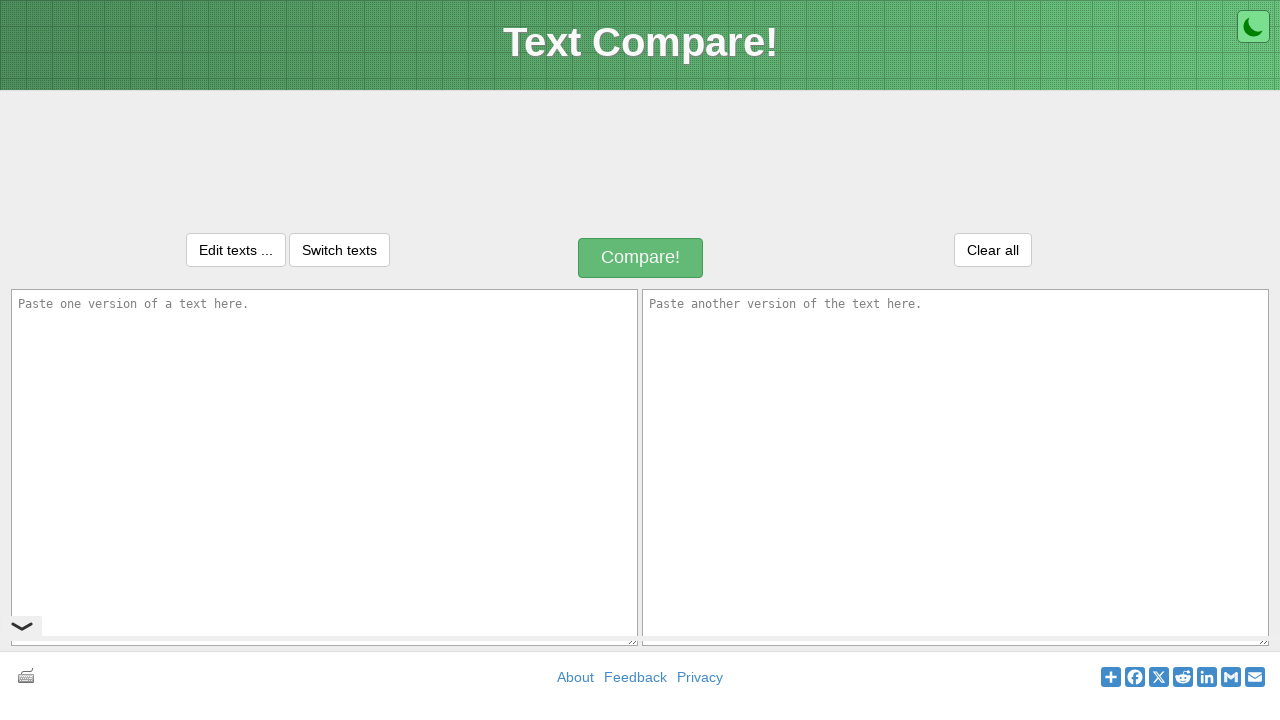

Entered 'Welcome to World' in the first text field on #inputText1
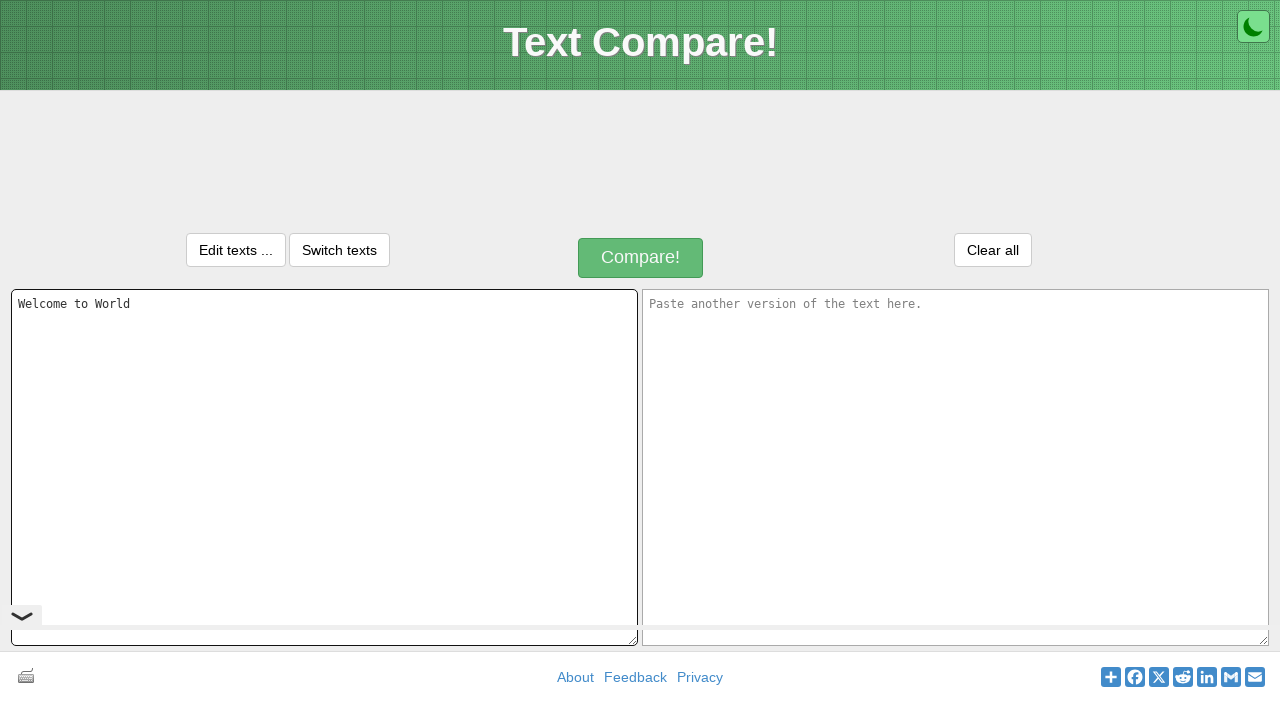

Selected all text in the field using Ctrl+A
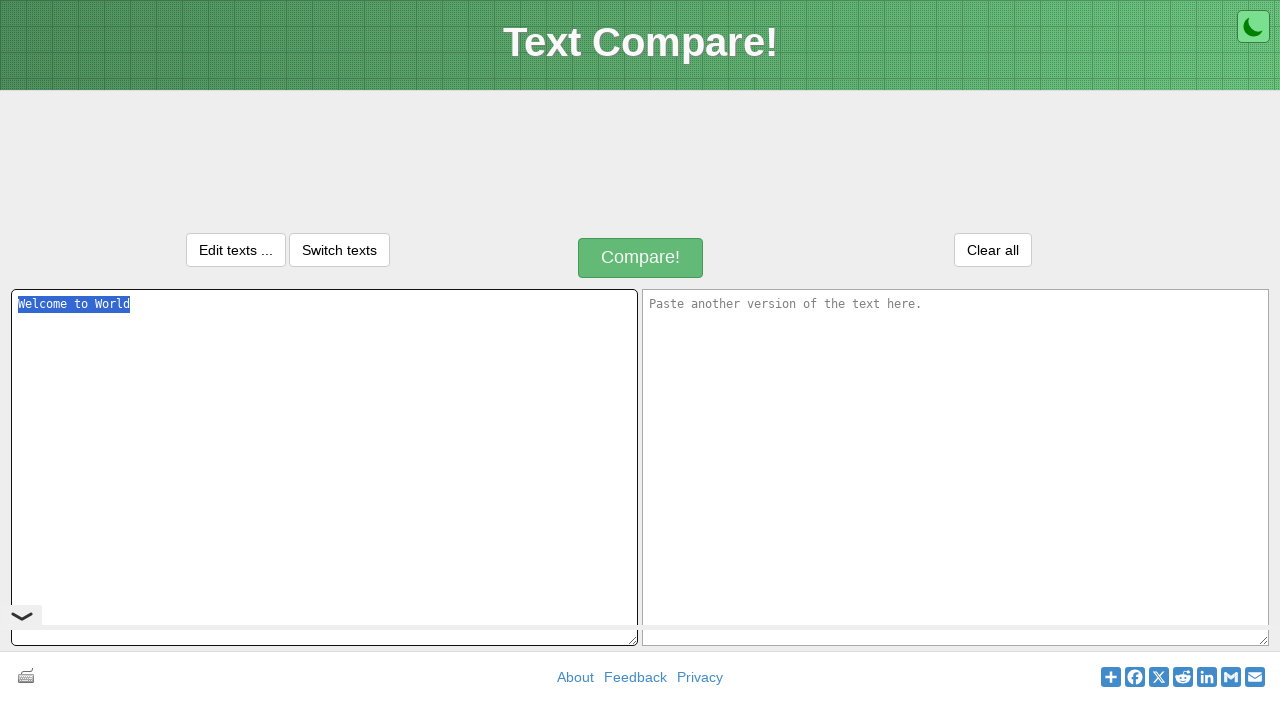

Copied selected text using Ctrl+C
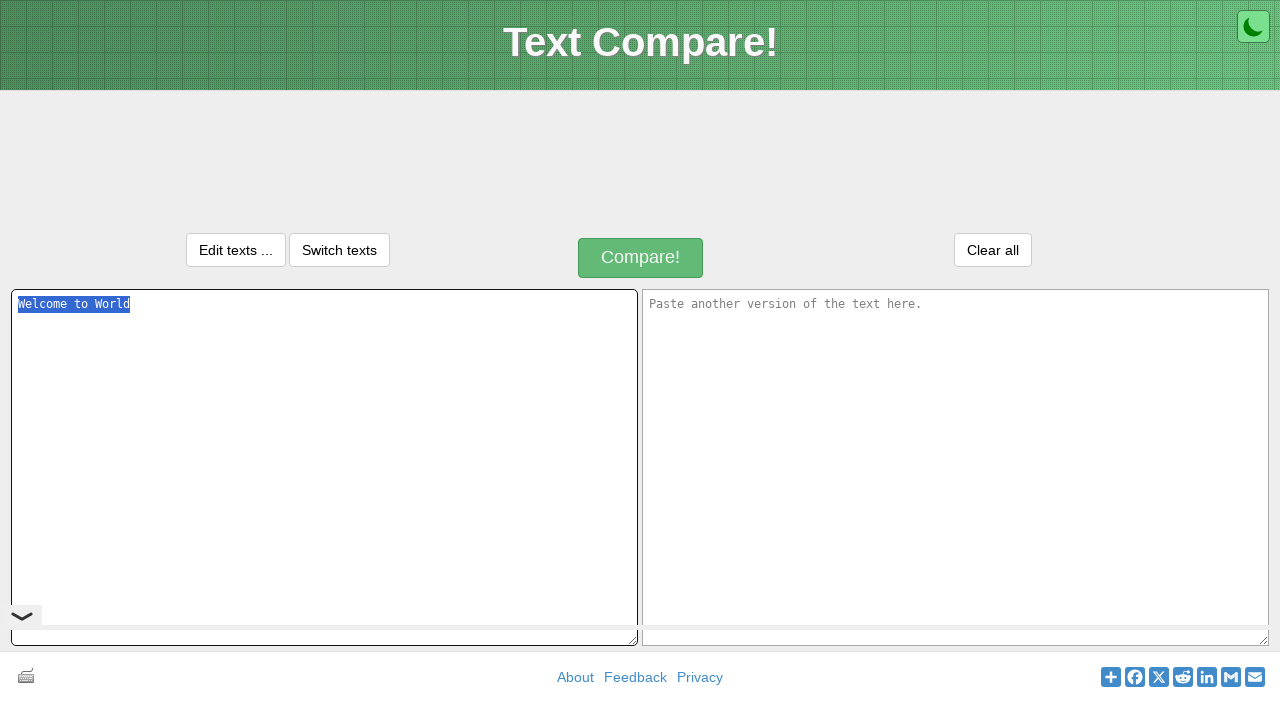

Tabbed to the next text field
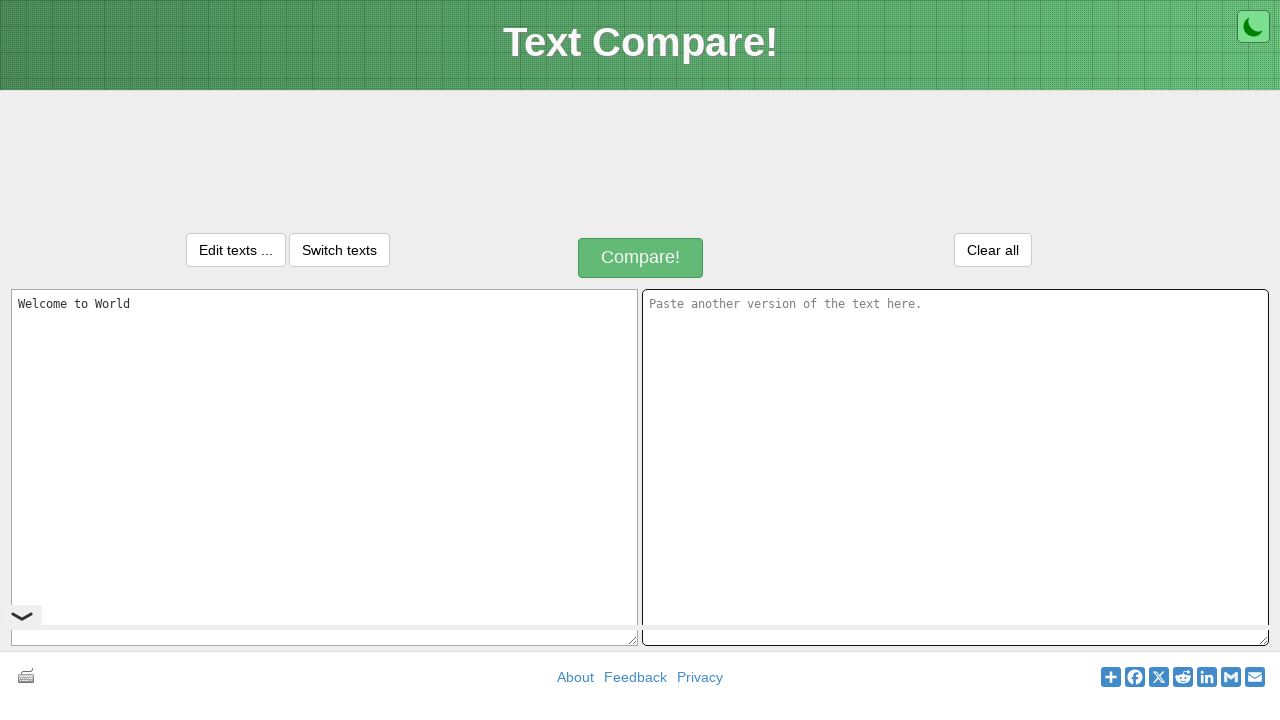

Pasted copied text into the second field using Ctrl+V
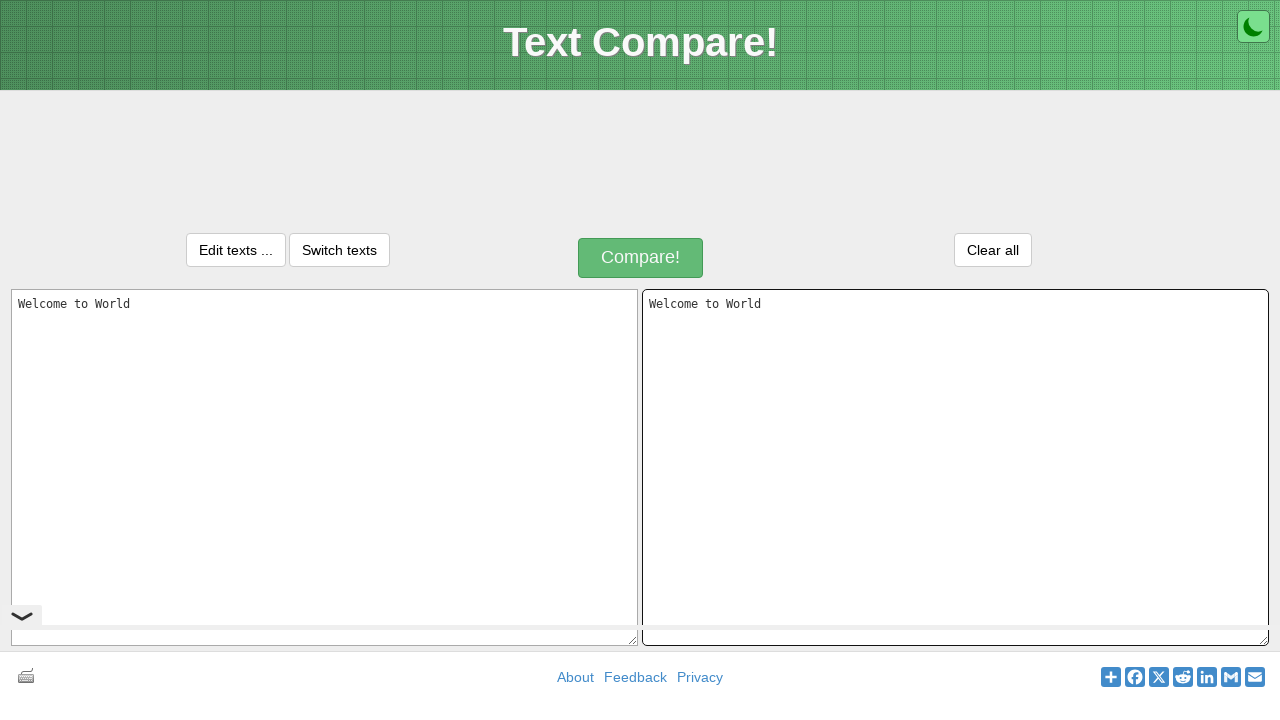

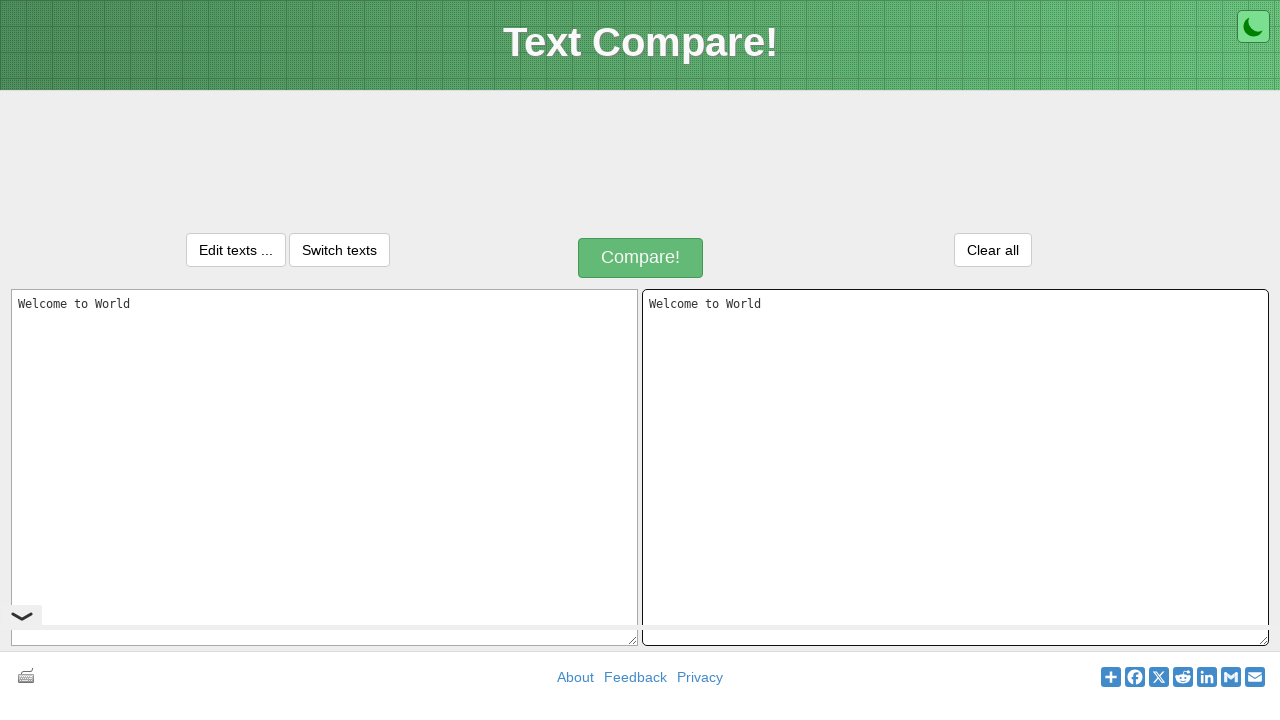